Tests checkbox functionality by verifying initial state, clicking a senior citizen discount checkbox, and confirming the state change

Starting URL: https://rahulshettyacademy.com/dropdownsPractise/

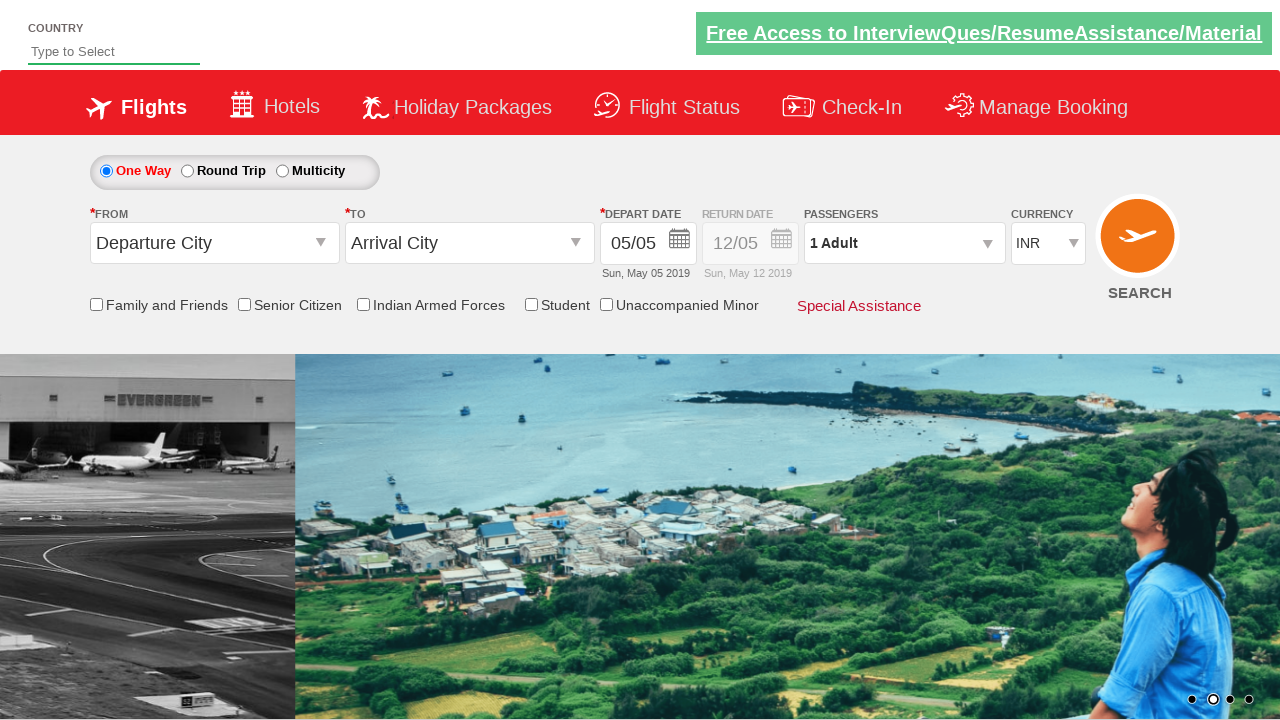

Checked initial state of senior citizen discount checkbox
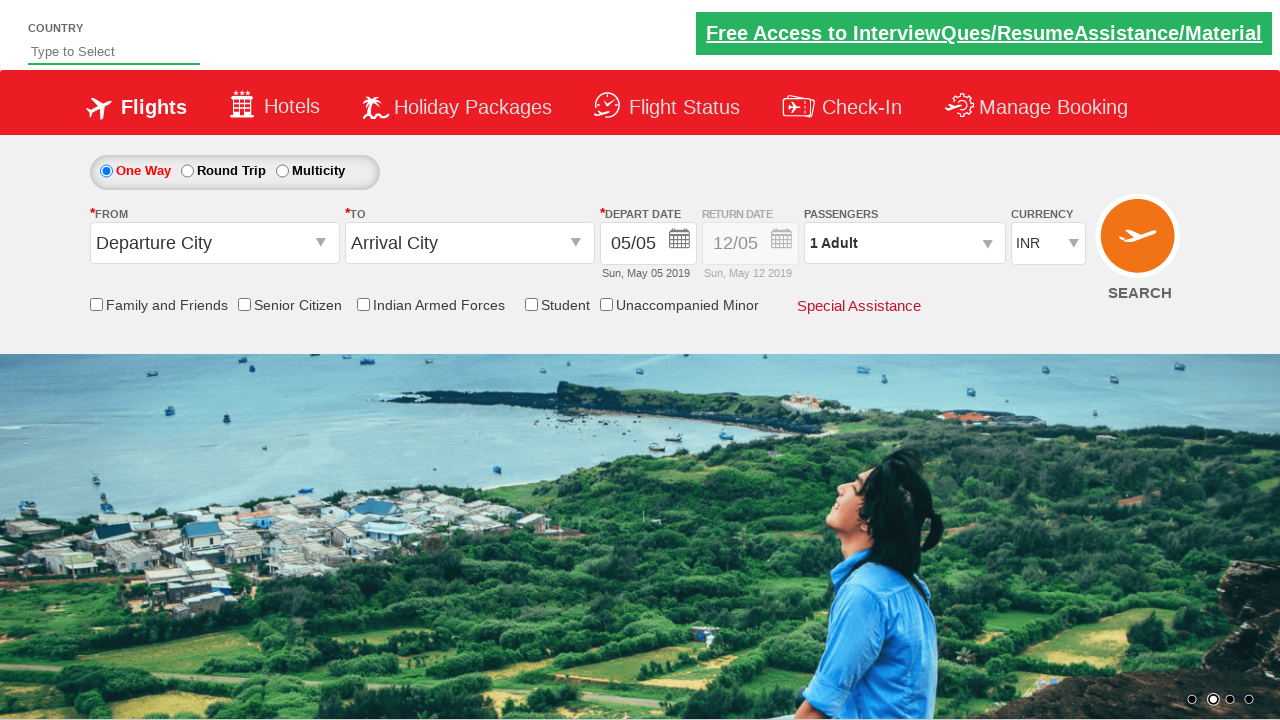

Clicked senior citizen discount checkbox at (244, 304) on #ctl00_mainContent_chk_SeniorCitizenDiscount
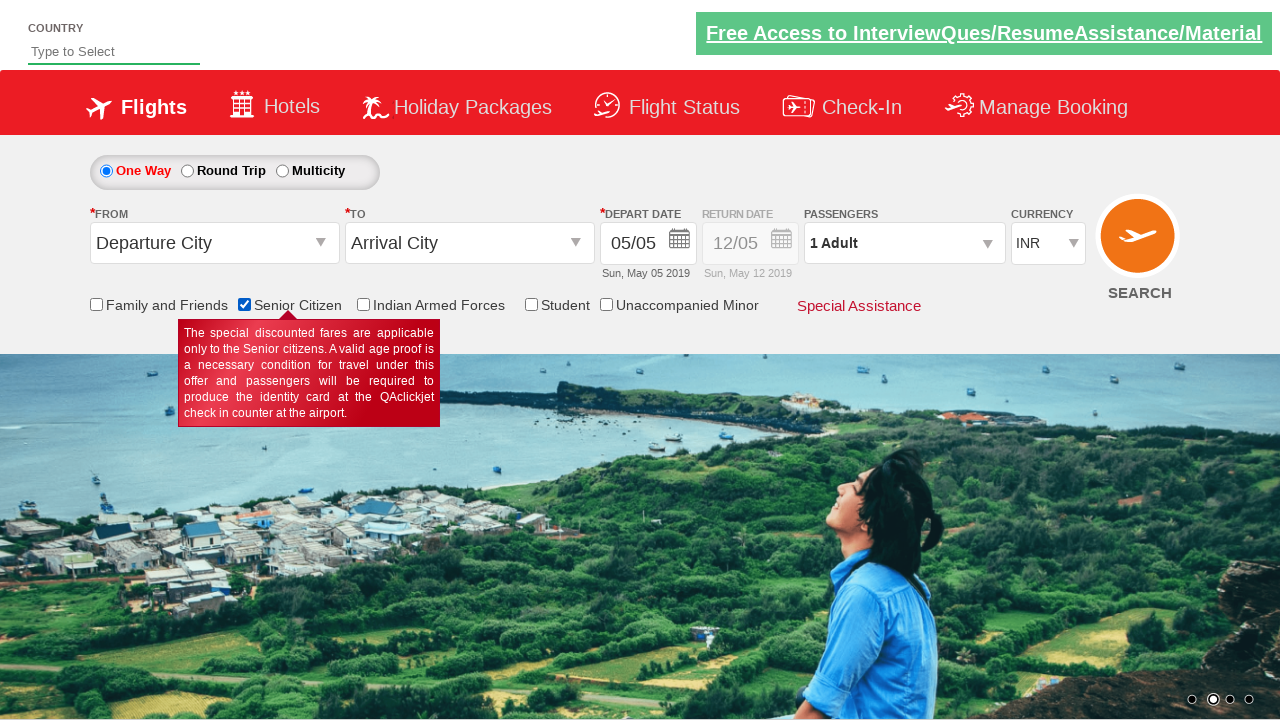

Verified checkbox state after click
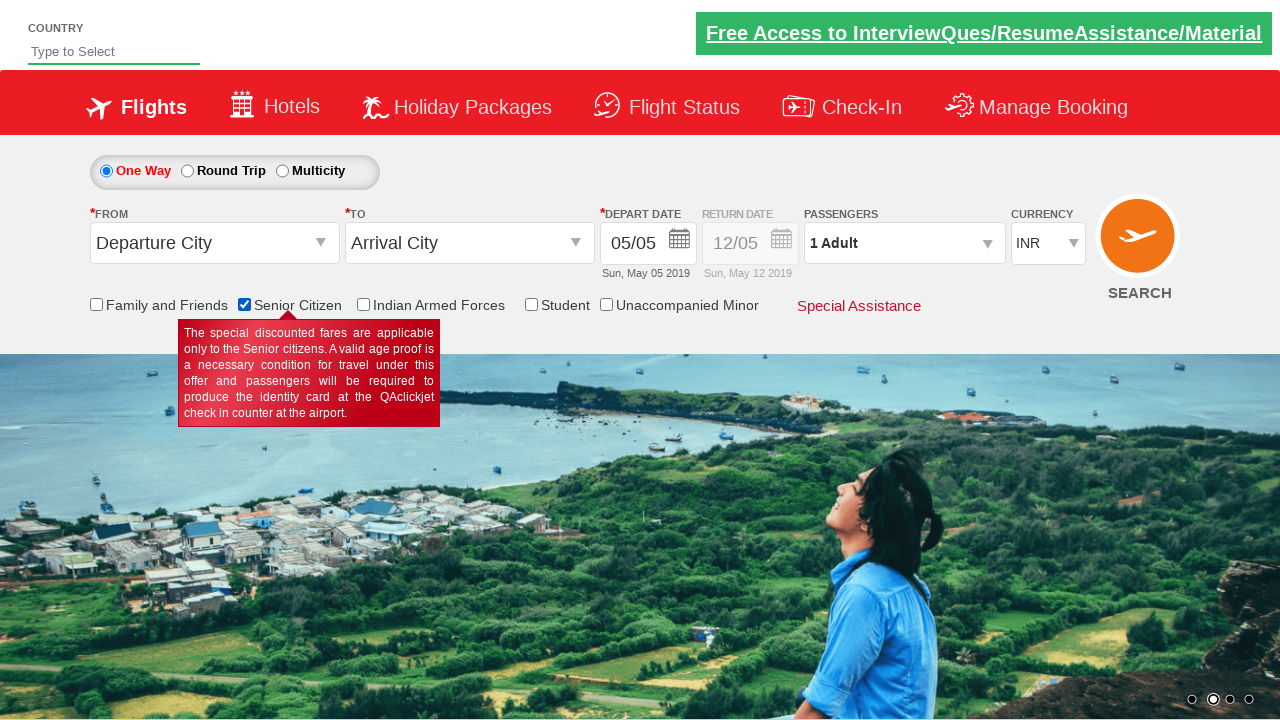

Counted total checkboxes on page
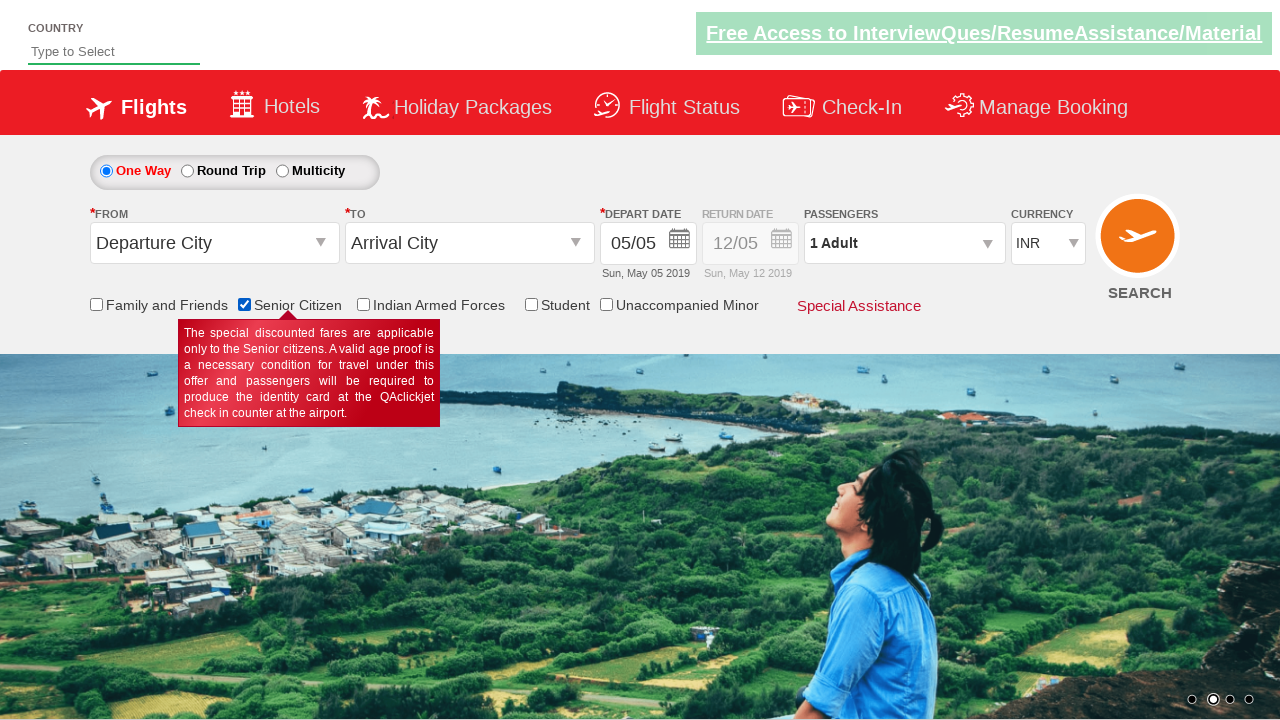

Counted total links on page
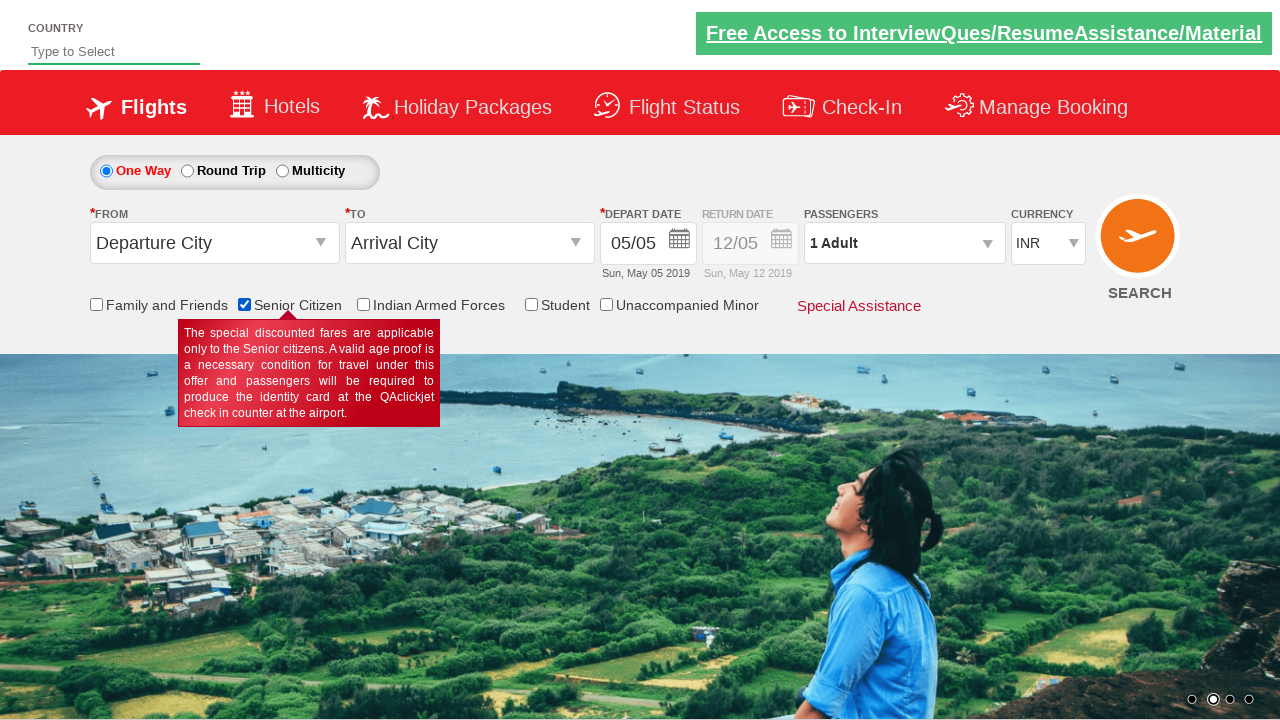

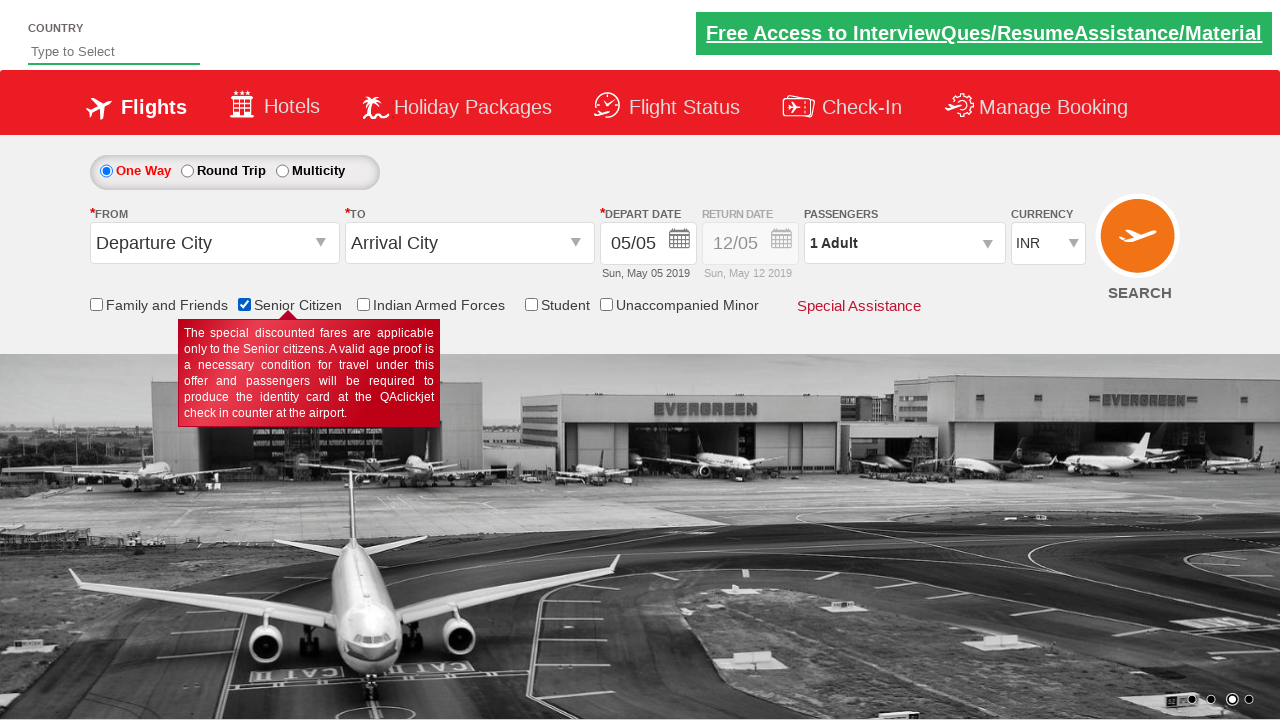